Verifies that the page title of the OrangeHRM login page is correct

Starting URL: https://opensource-demo.orangehrmlive.com/web/index.php/auth/login

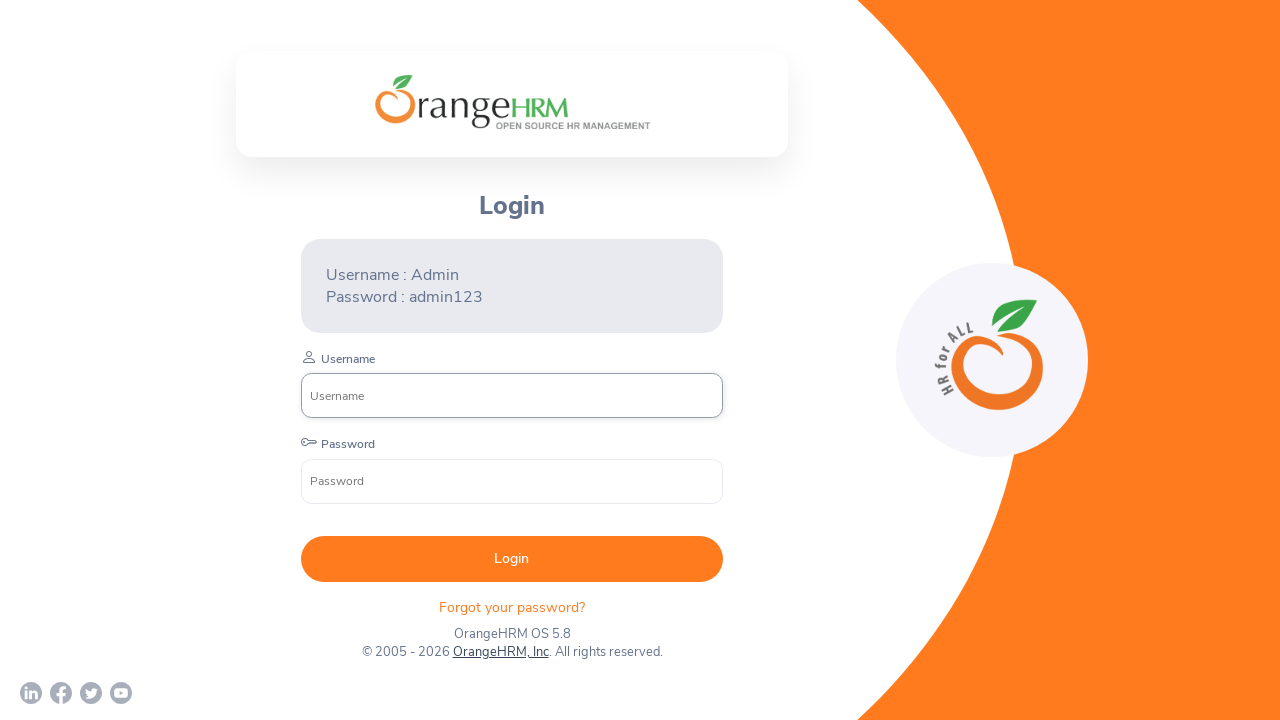

Waited for page to load with domcontentloaded state
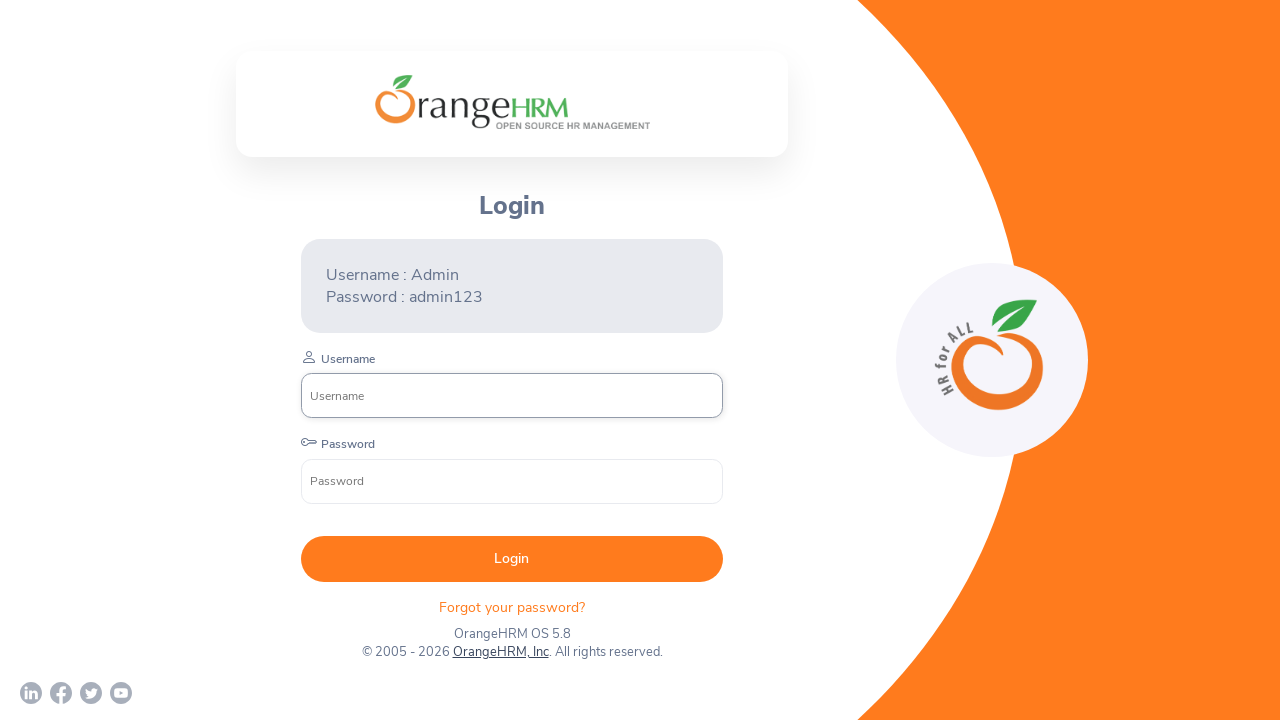

Verified page title is 'OrangeHRM'
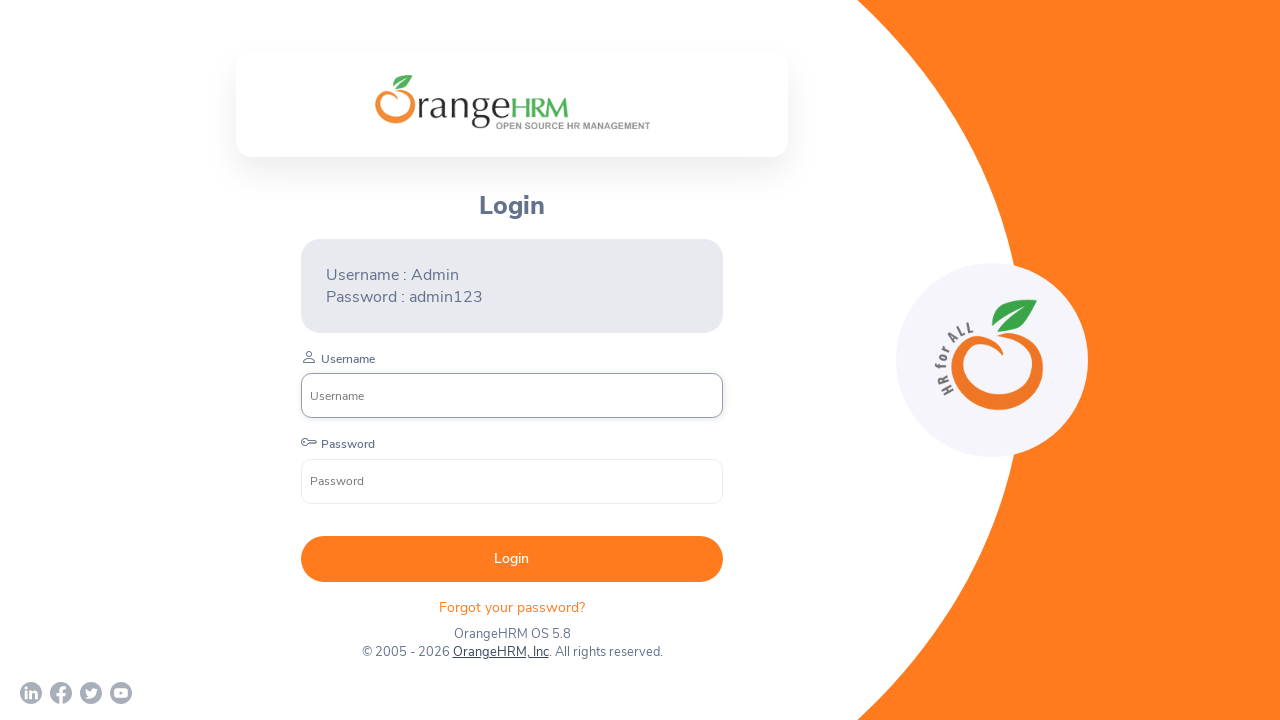

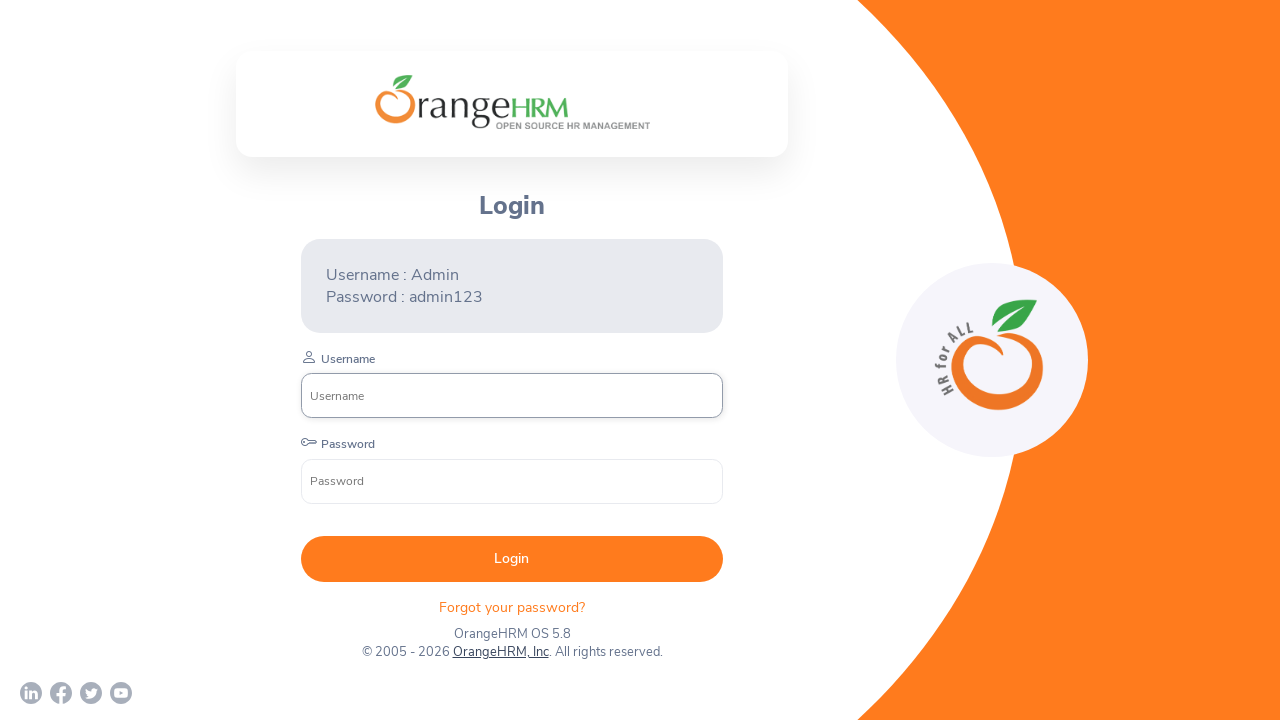